Tests checkbox functionality by checking and unchecking multiple checkboxes (Monday, Wednesday, Friday)

Starting URL: https://testautomationpractice.blogspot.com/

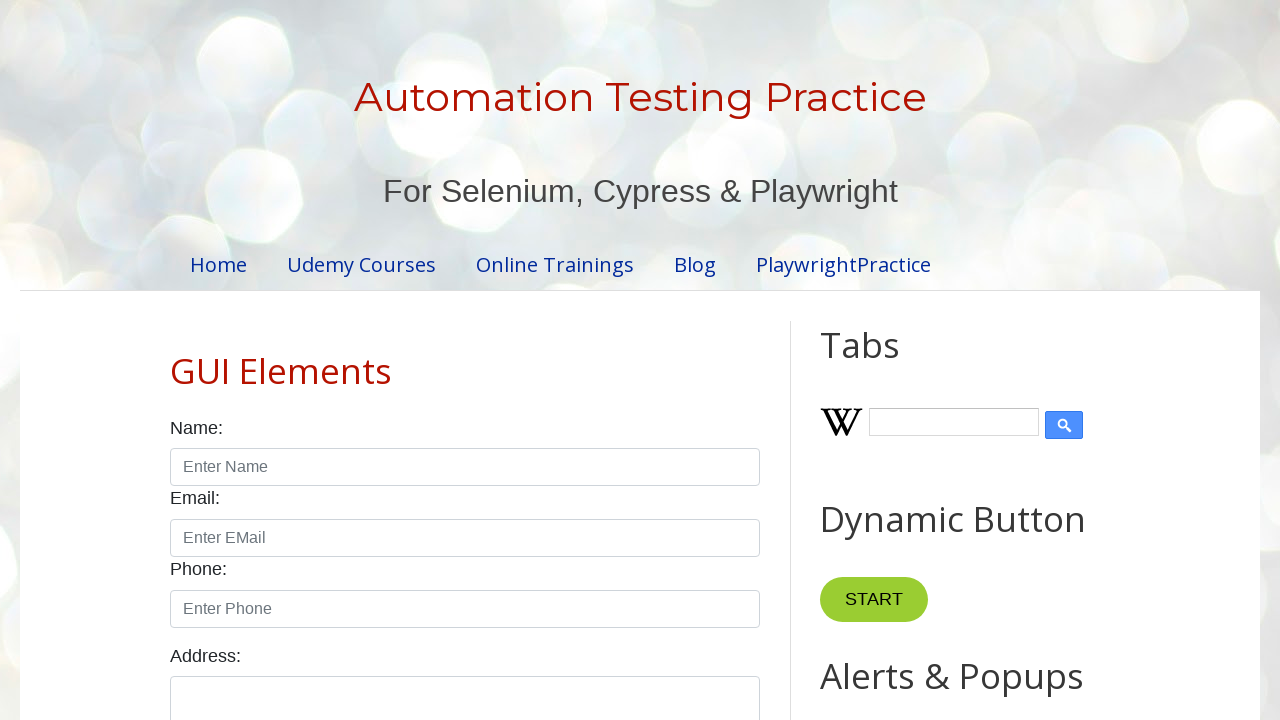

Checked checkbox: //input[@id='monday'] at (272, 360) on //input[@id='monday']
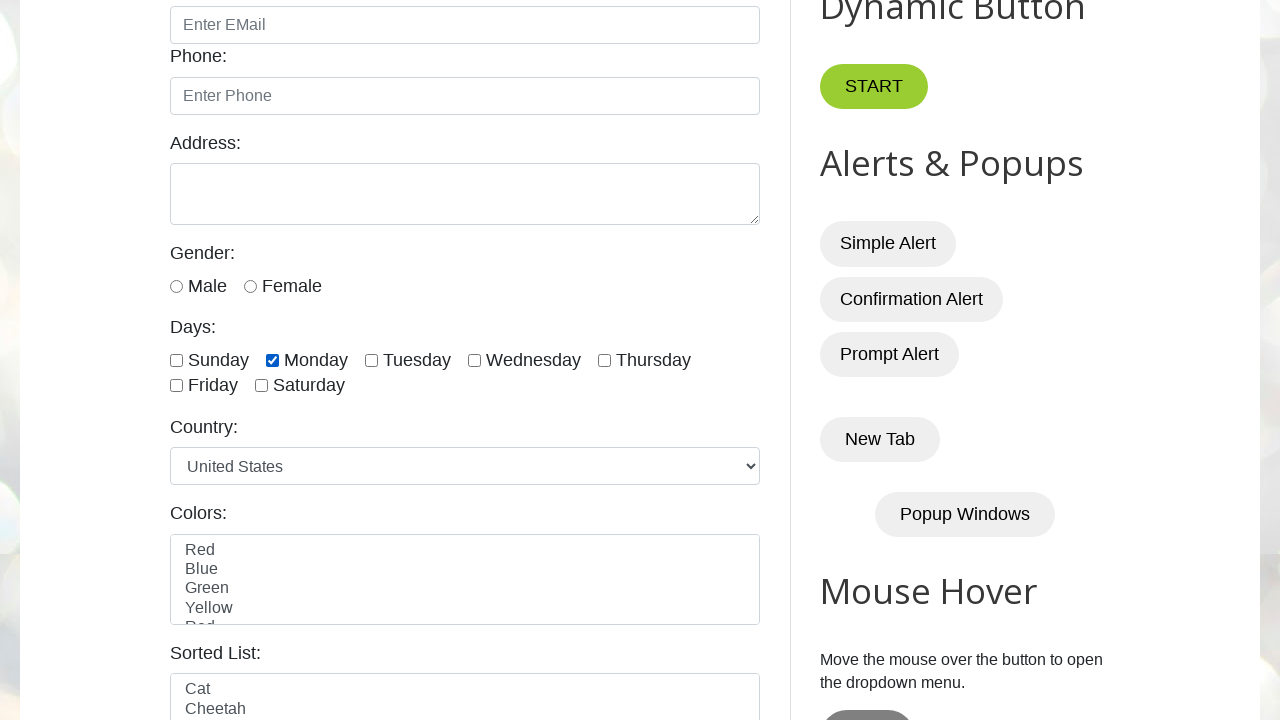

Checked checkbox: //input[@id='wednesday'] at (474, 360) on //input[@id='wednesday']
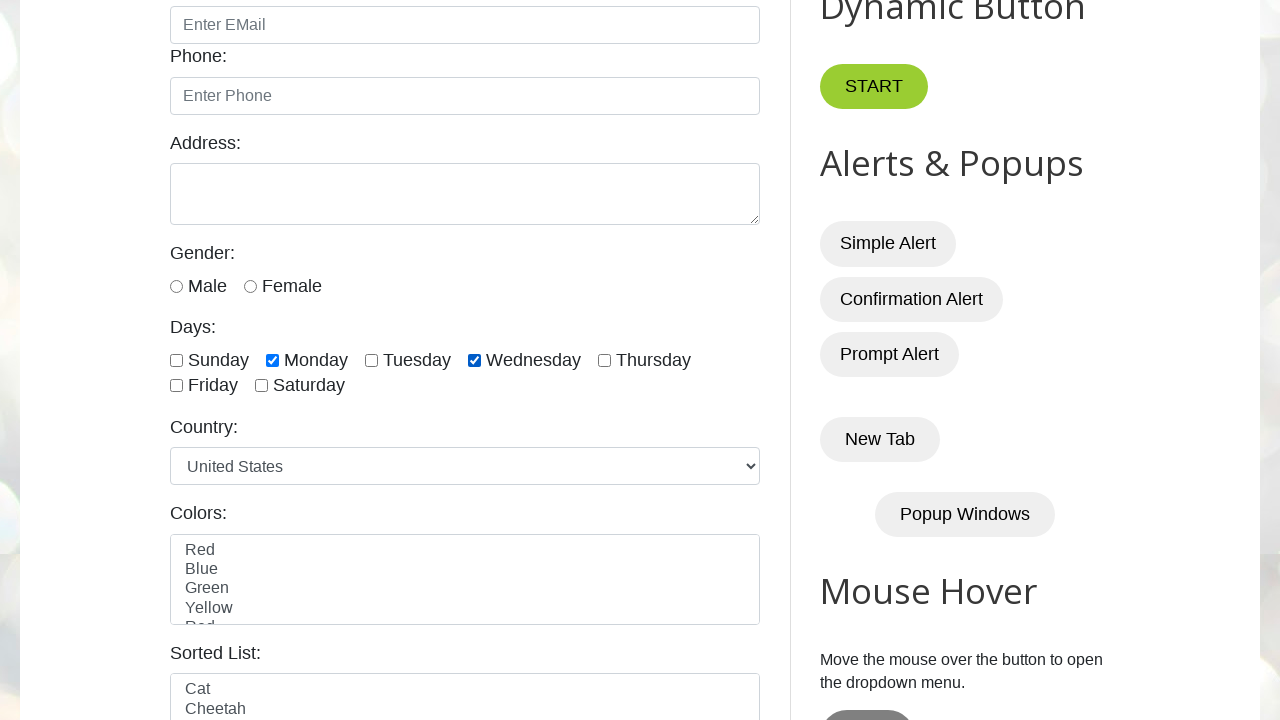

Checked checkbox: //input[@id='friday'] at (176, 386) on //input[@id='friday']
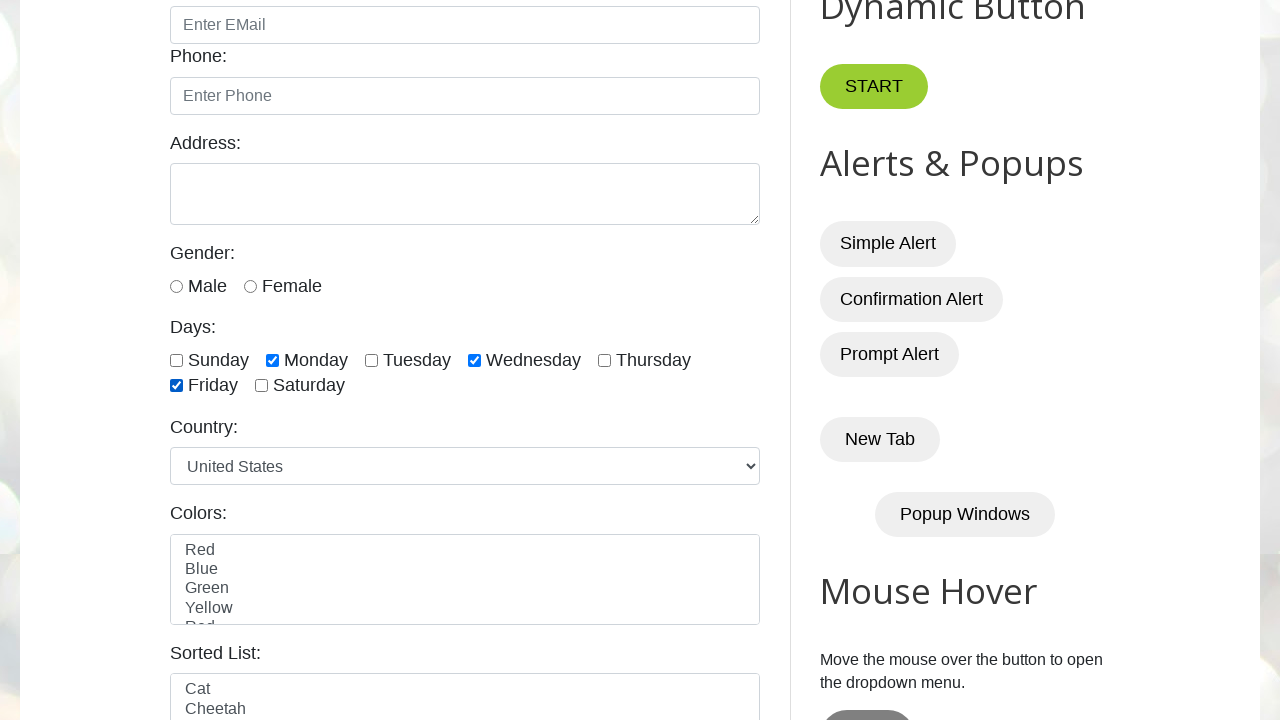

Waited 1 second to observe checked checkboxes
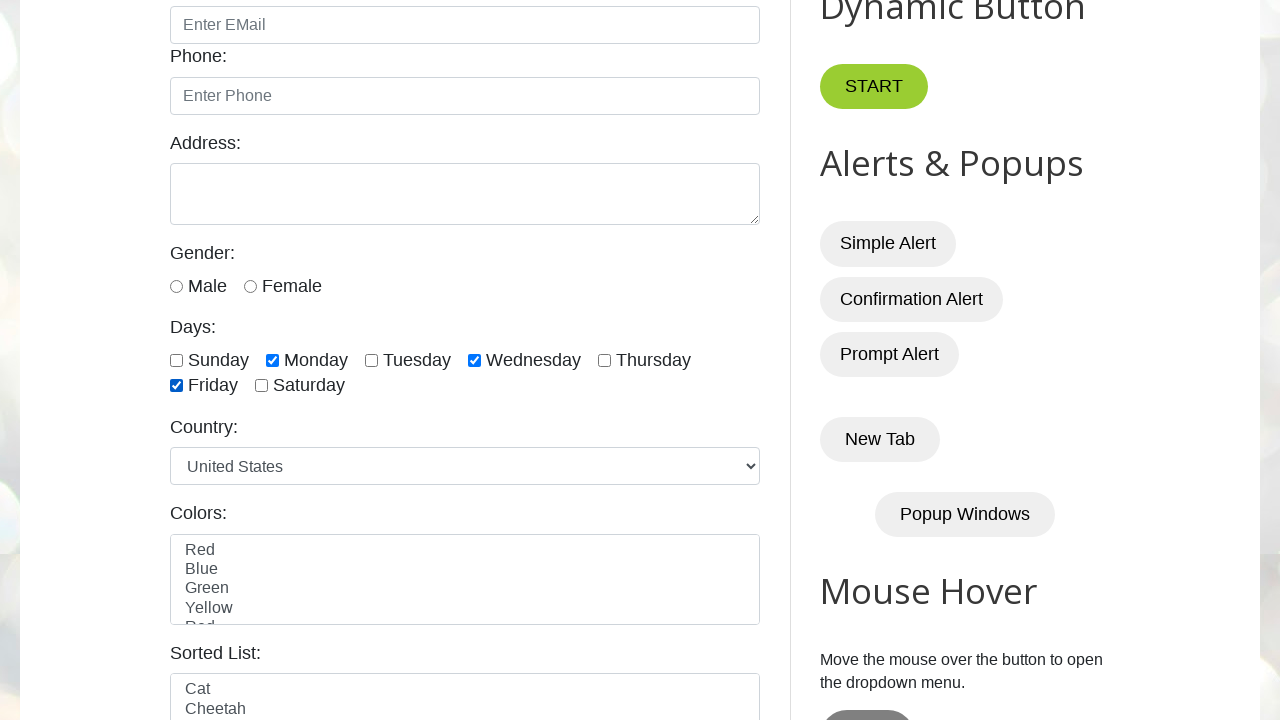

Unchecked checkbox: //input[@id='monday'] at (272, 360) on //input[@id='monday']
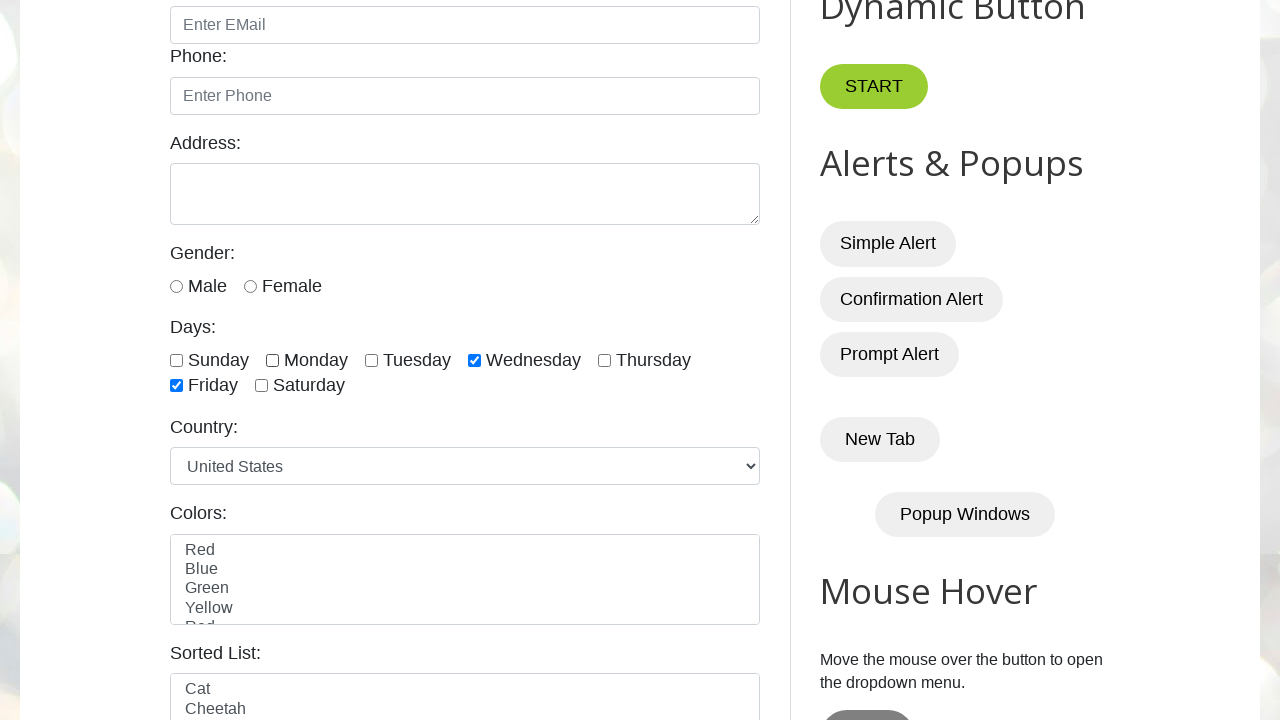

Unchecked checkbox: //input[@id='wednesday'] at (474, 360) on //input[@id='wednesday']
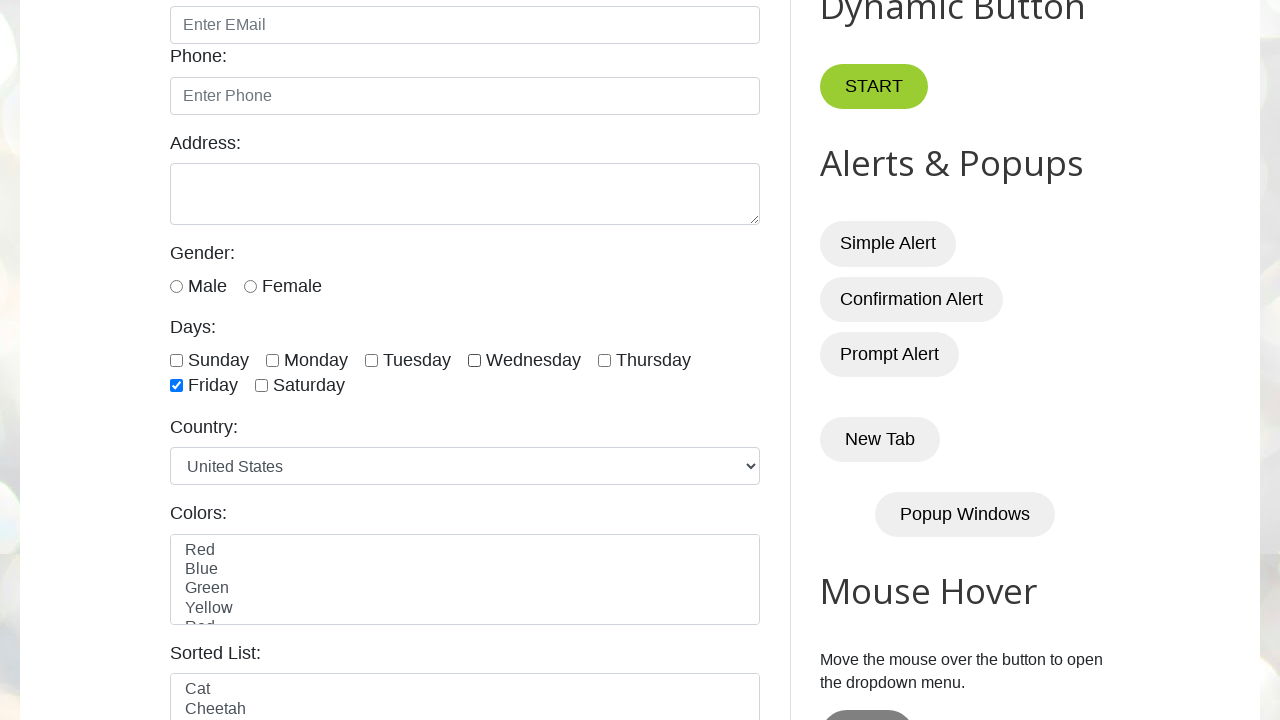

Unchecked checkbox: //input[@id='friday'] at (176, 386) on //input[@id='friday']
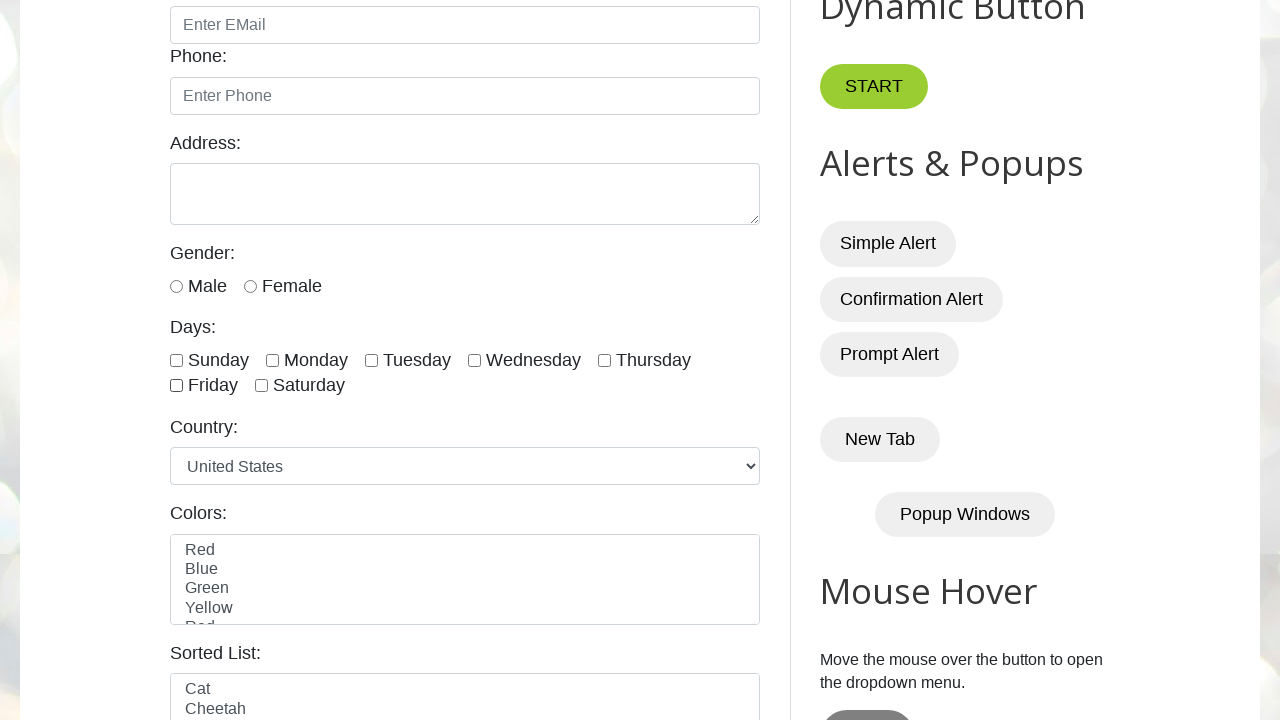

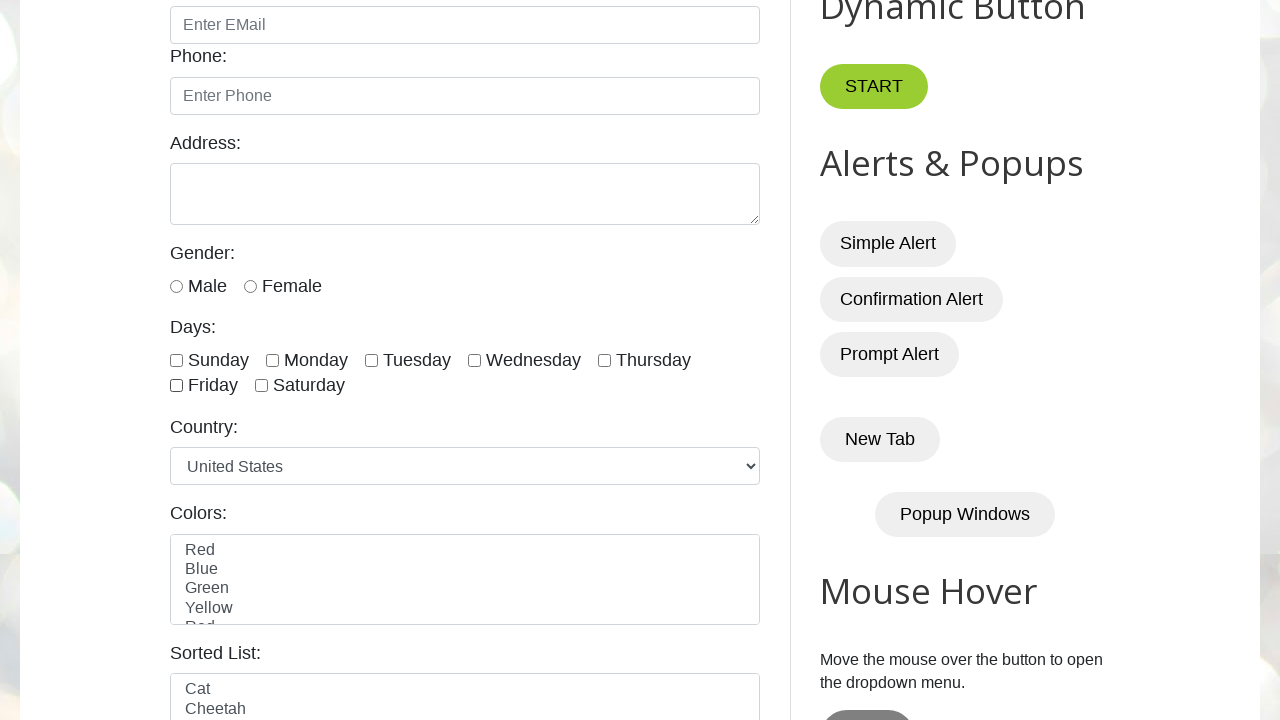